Tests date picker manipulation on China Railway 12306 website by removing the readonly attribute from the date field and setting a specific date value.

Starting URL: https://www.12306.cn/index/

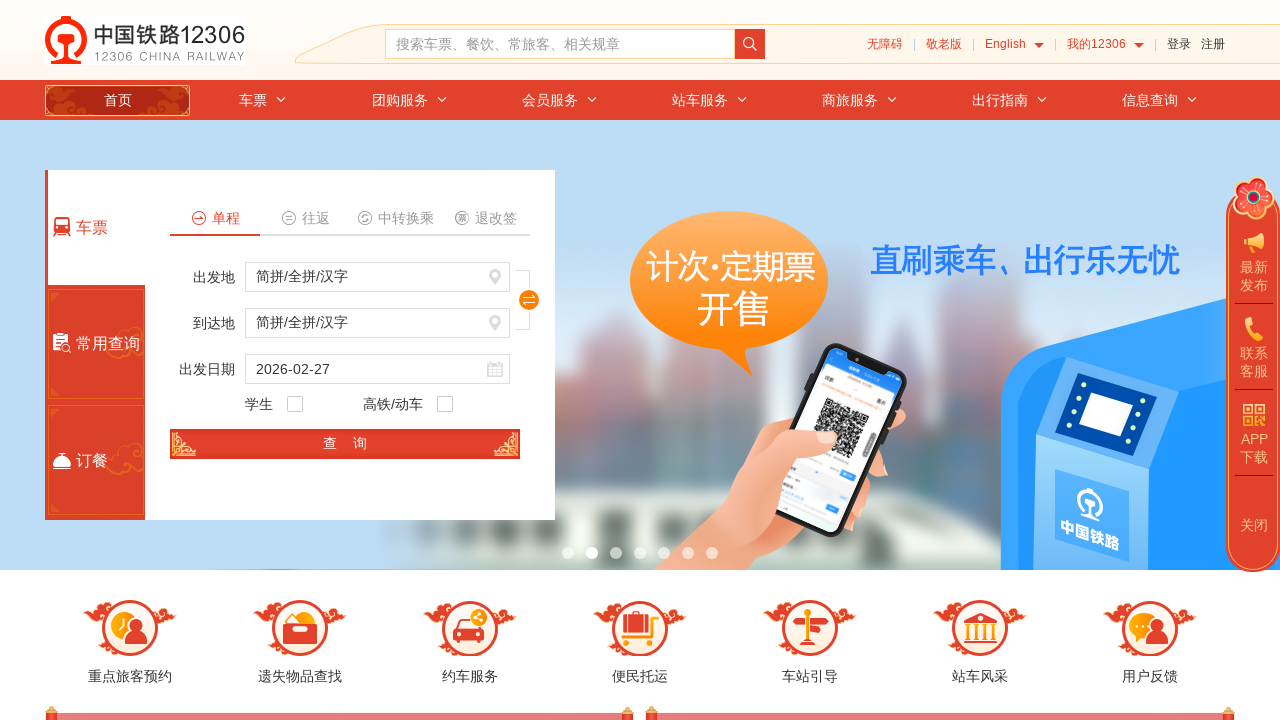

Waited for date input field #train_date to be present
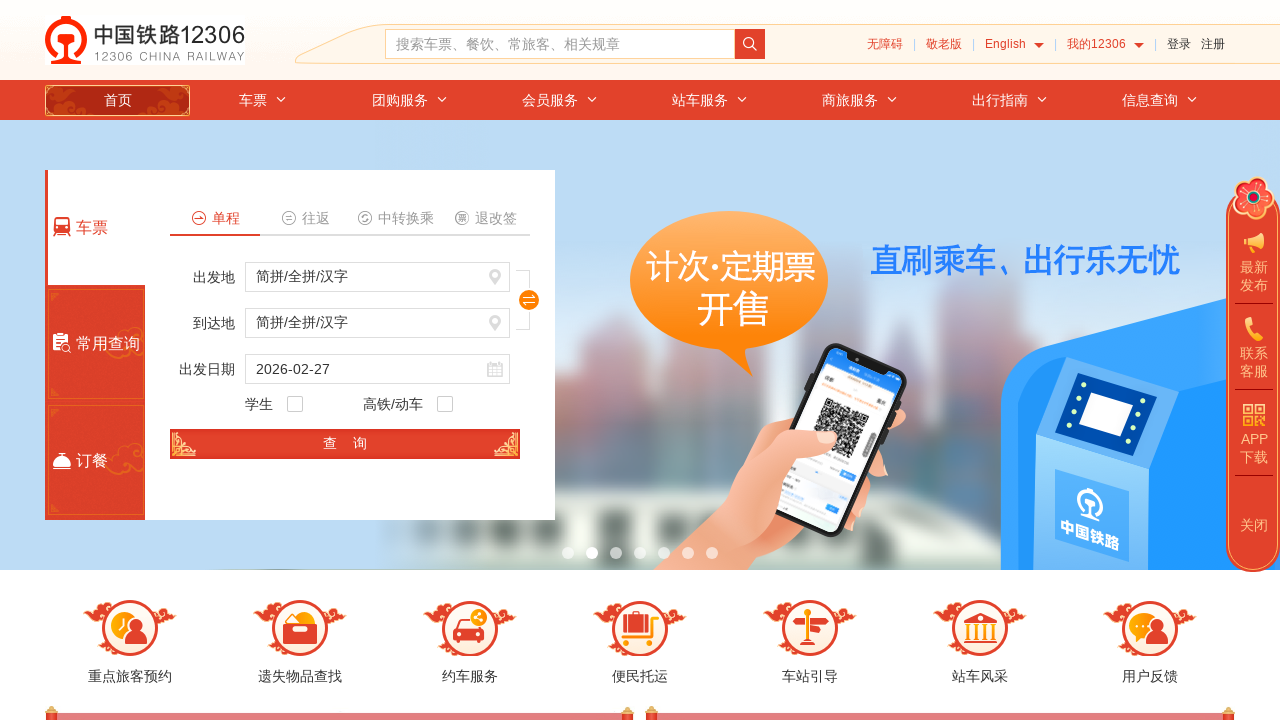

Removed readonly attribute from date field using JavaScript
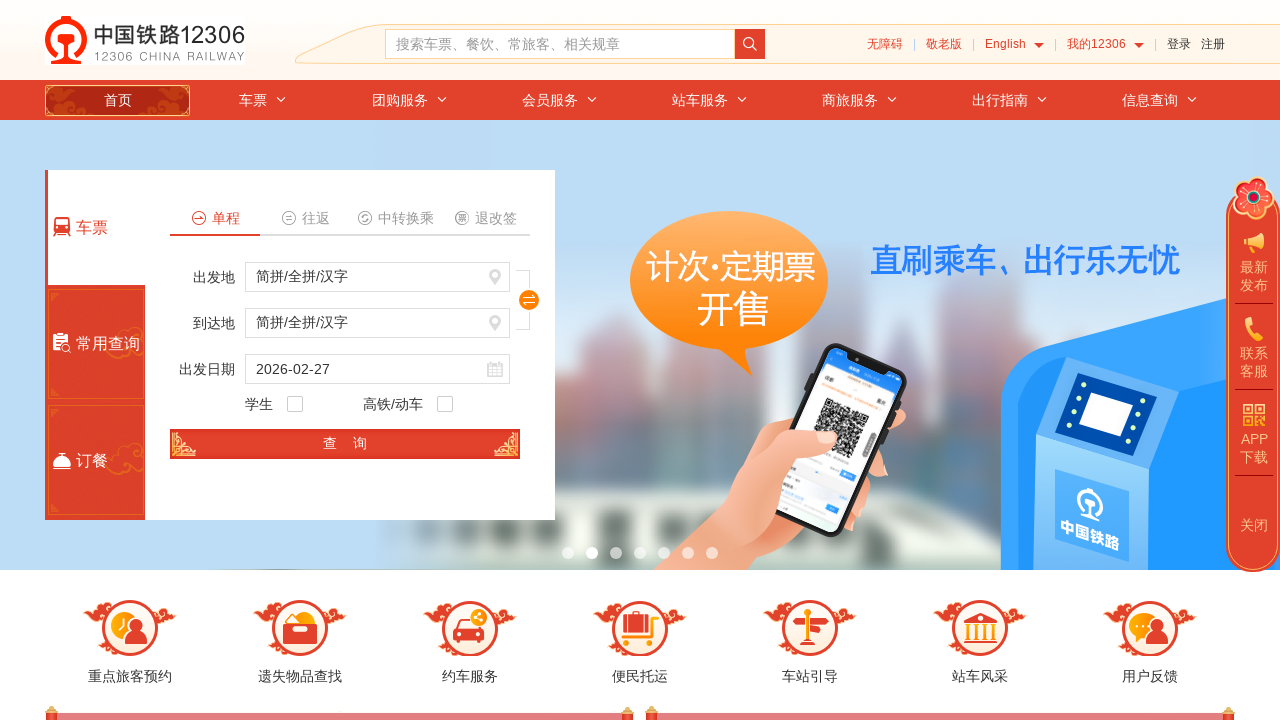

Set date value to 2024-06-15 using JavaScript
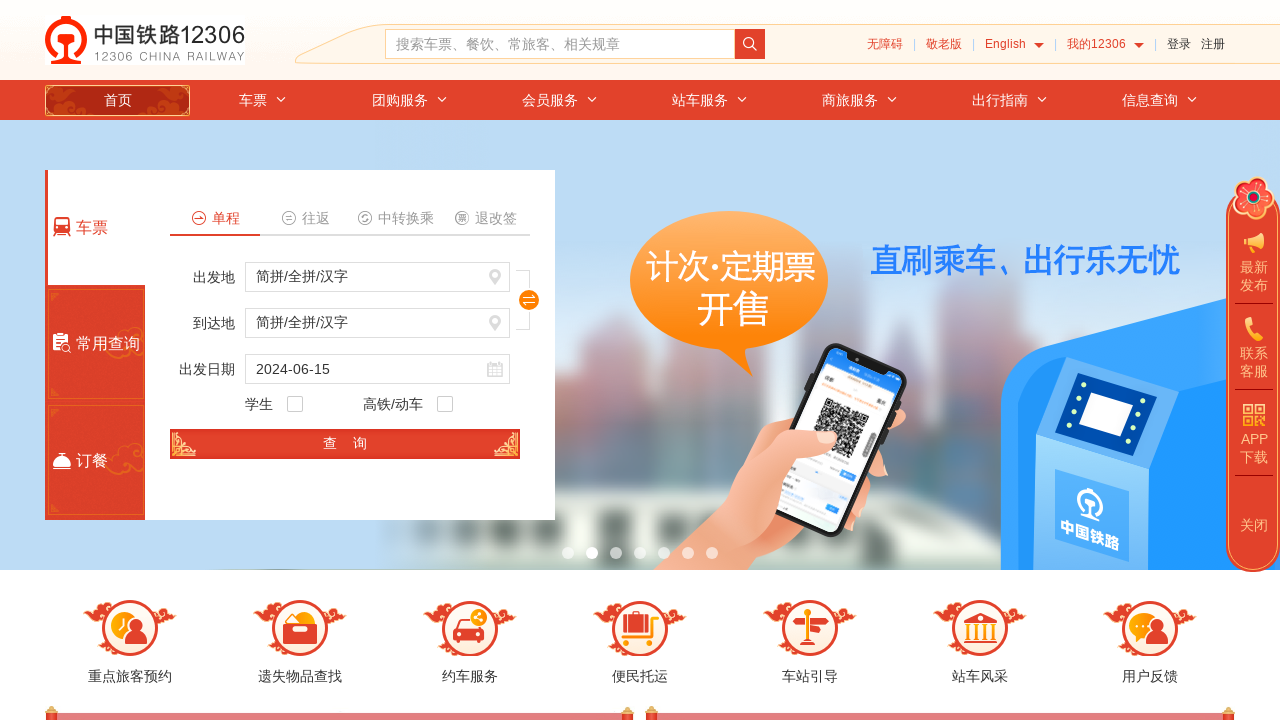

Waited 1 second for UI updates to complete
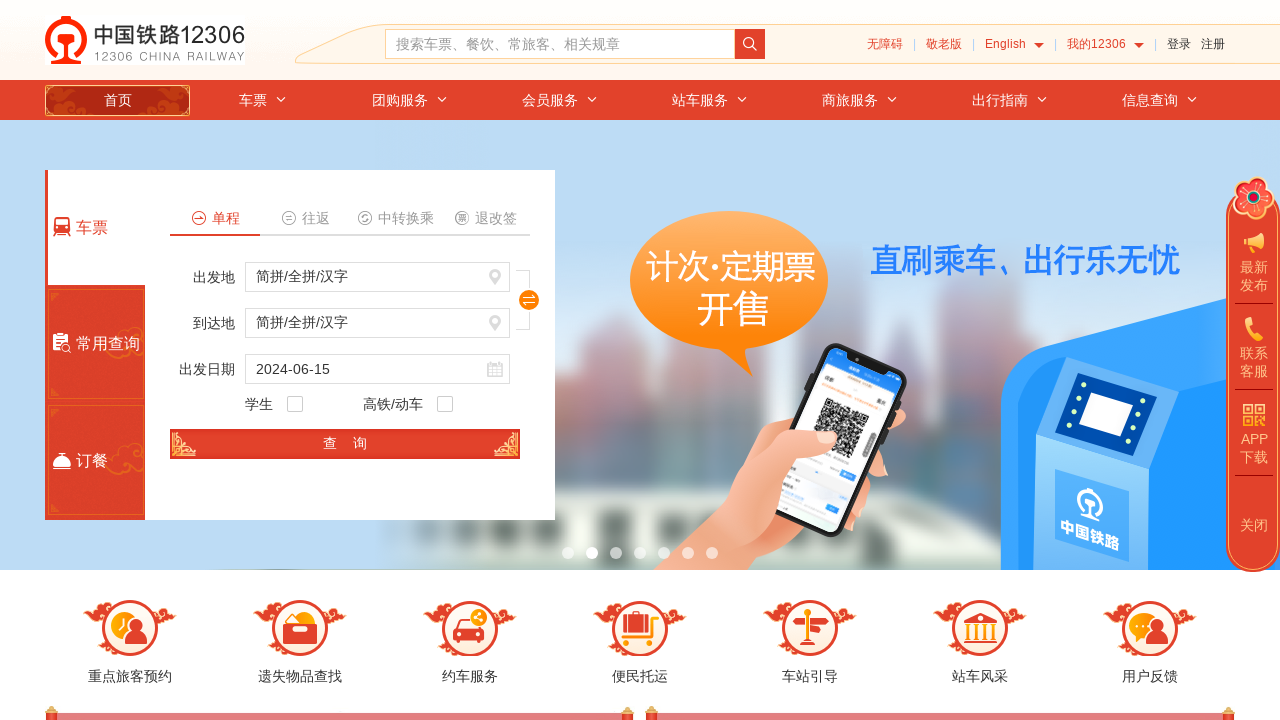

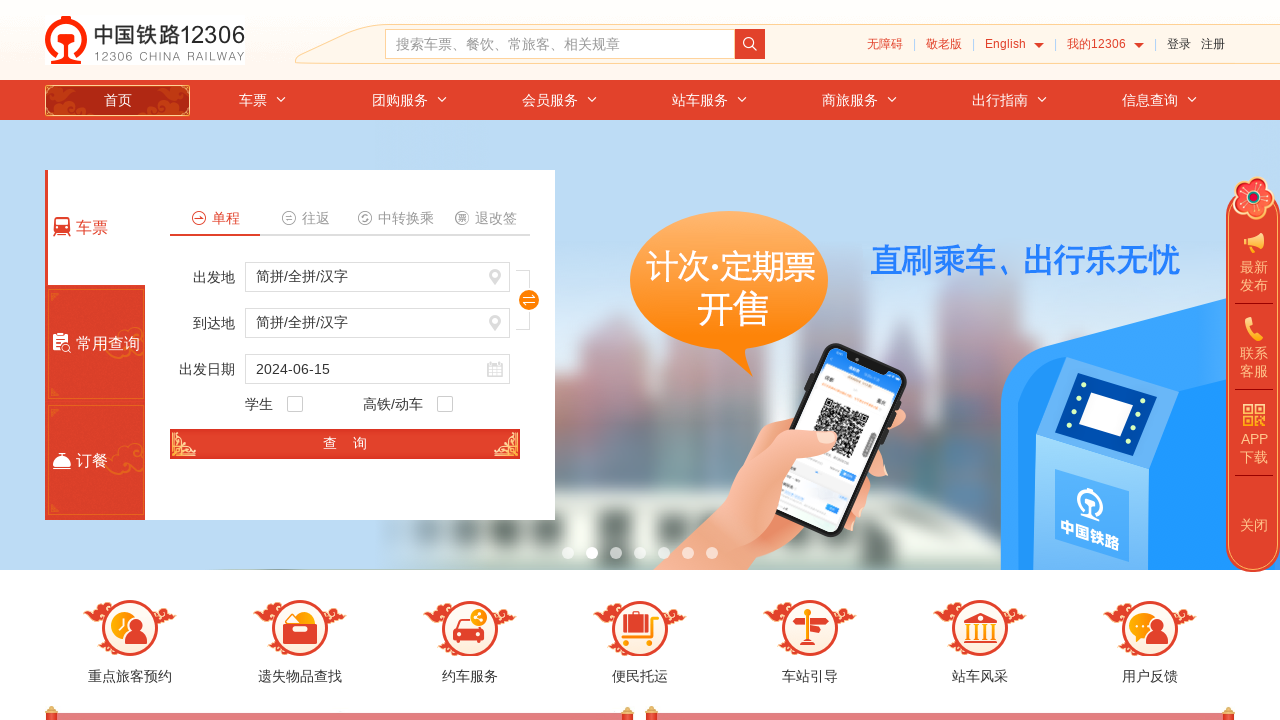